Tests iframe interaction by switching to an iframe named "iframeResult", clicking a button inside it, then switching back to the parent frame and clicking a navigation link.

Starting URL: https://www.w3schools.com/js/tryit.asp?filename=tryjs_myfirst

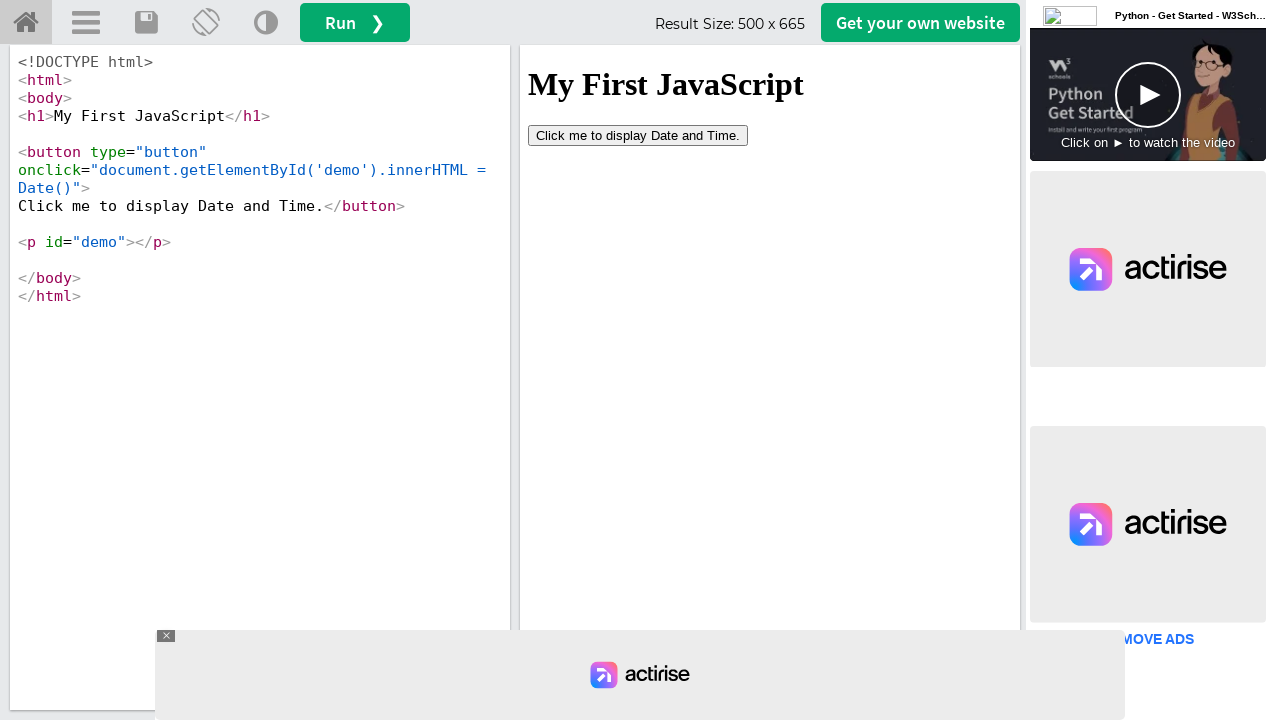

Waited 2 seconds for page to load
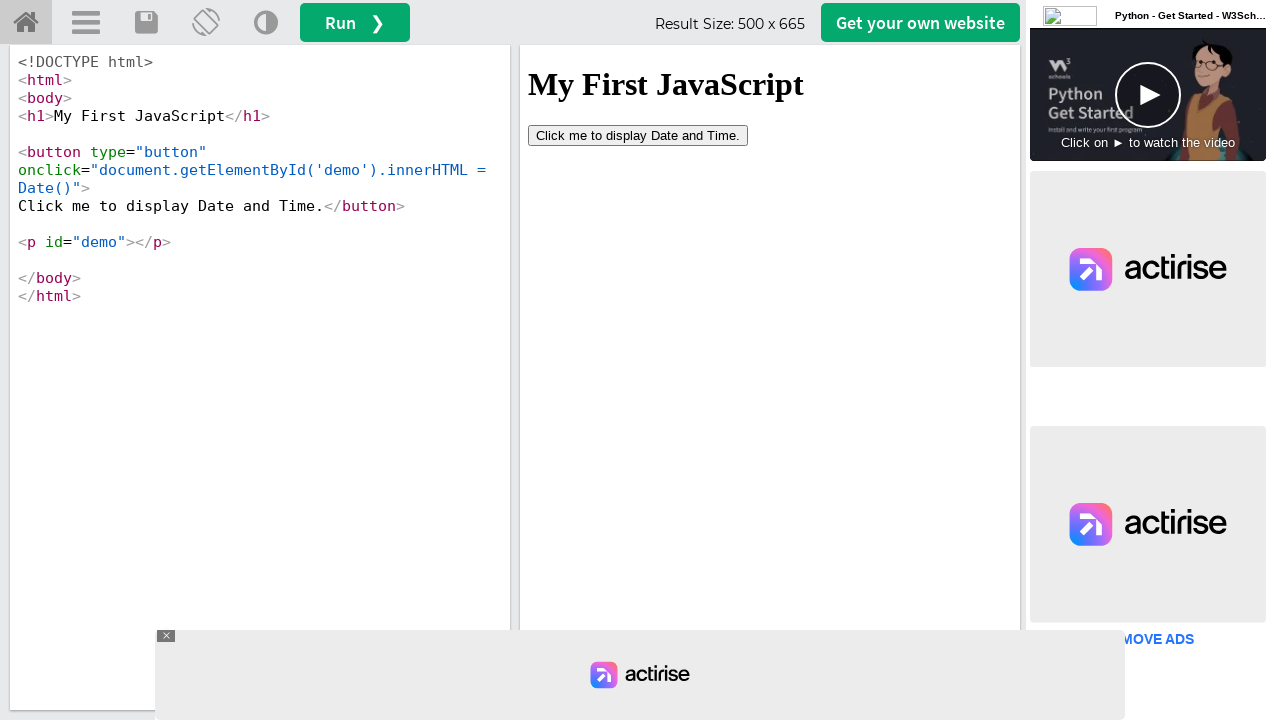

Located iframe named 'iframeResult'
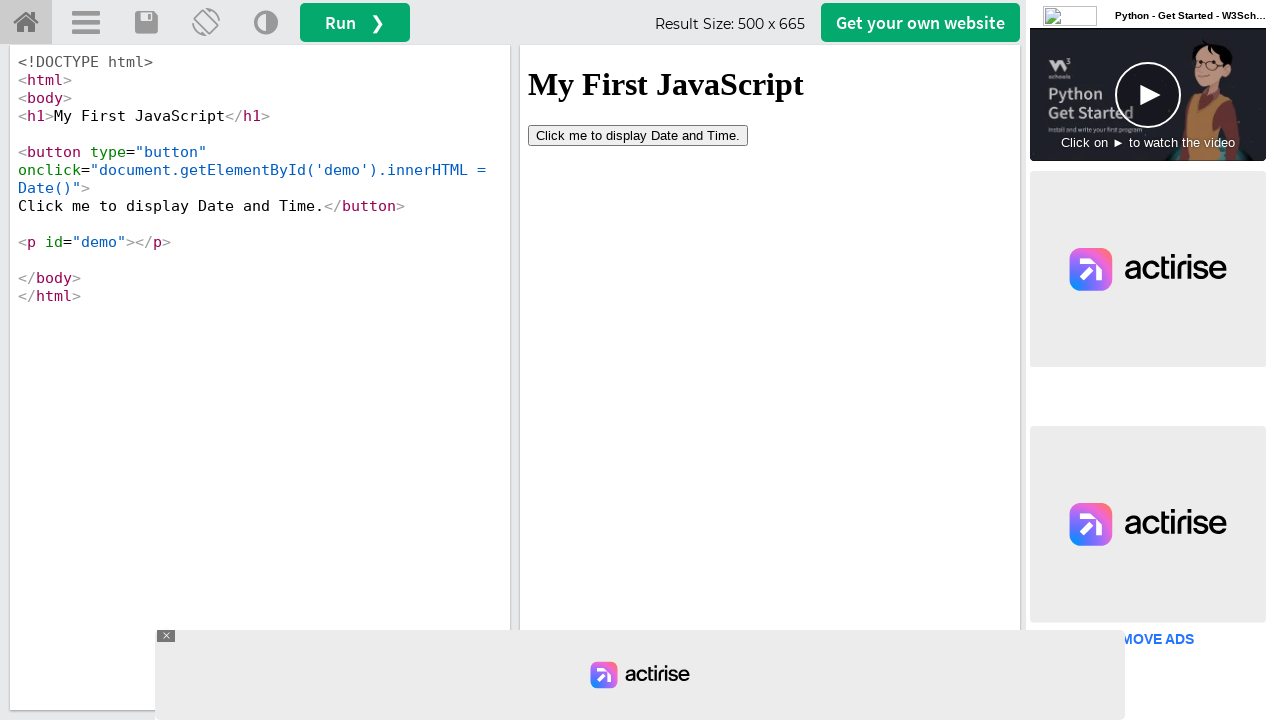

Clicked button inside iframe at (638, 135) on iframe[name='iframeResult'] >> internal:control=enter-frame >> button[type='butt
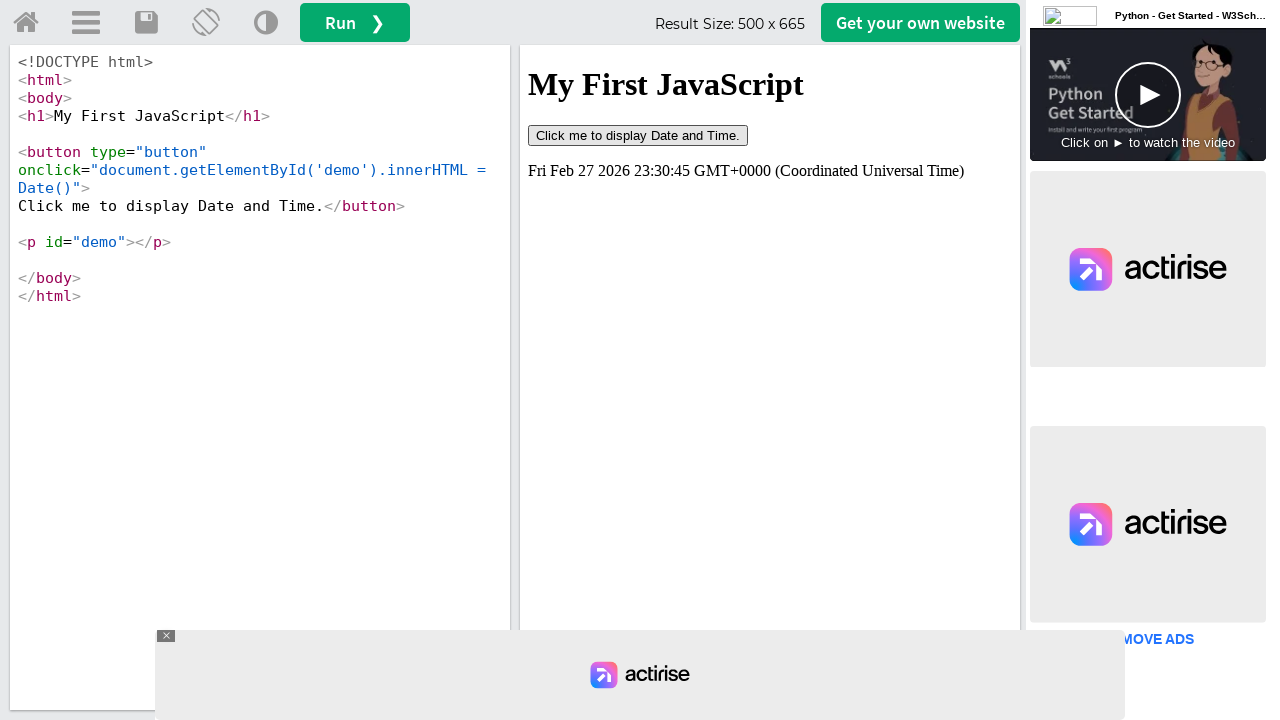

Waited 2 seconds after clicking button
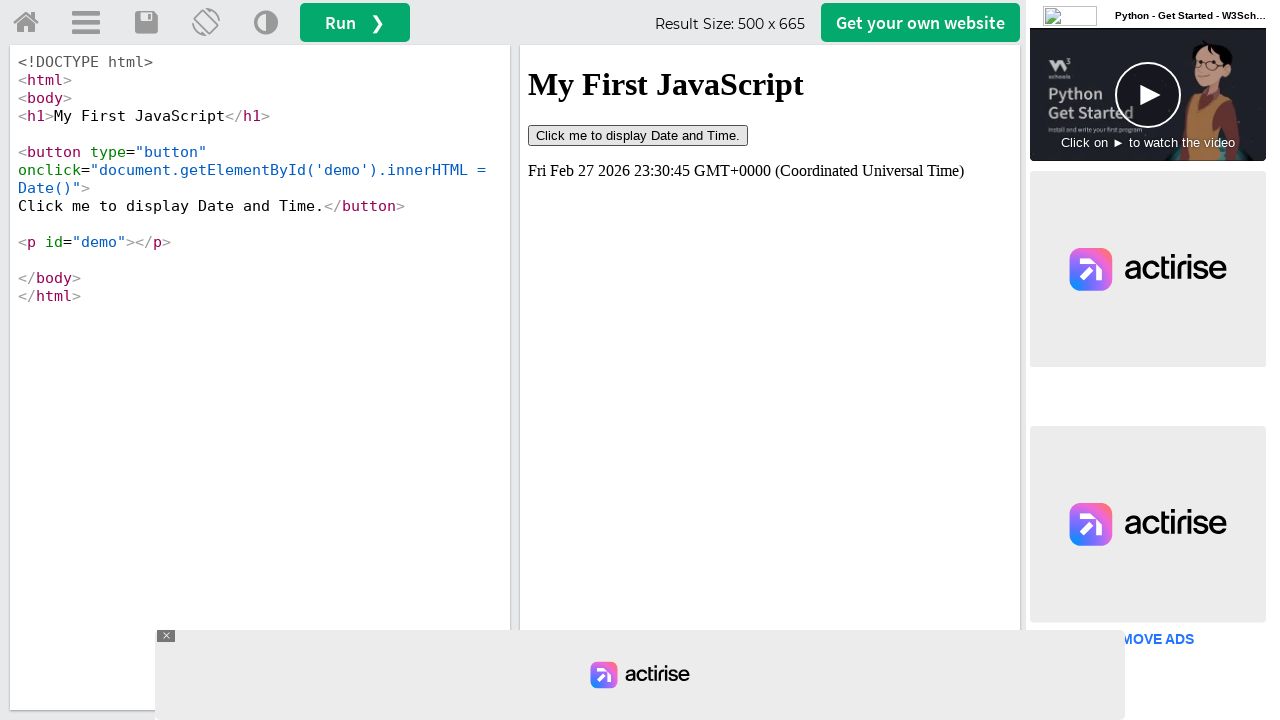

Clicked navigation link 'tryhome' in parent frame at (26, 23) on a#tryhome
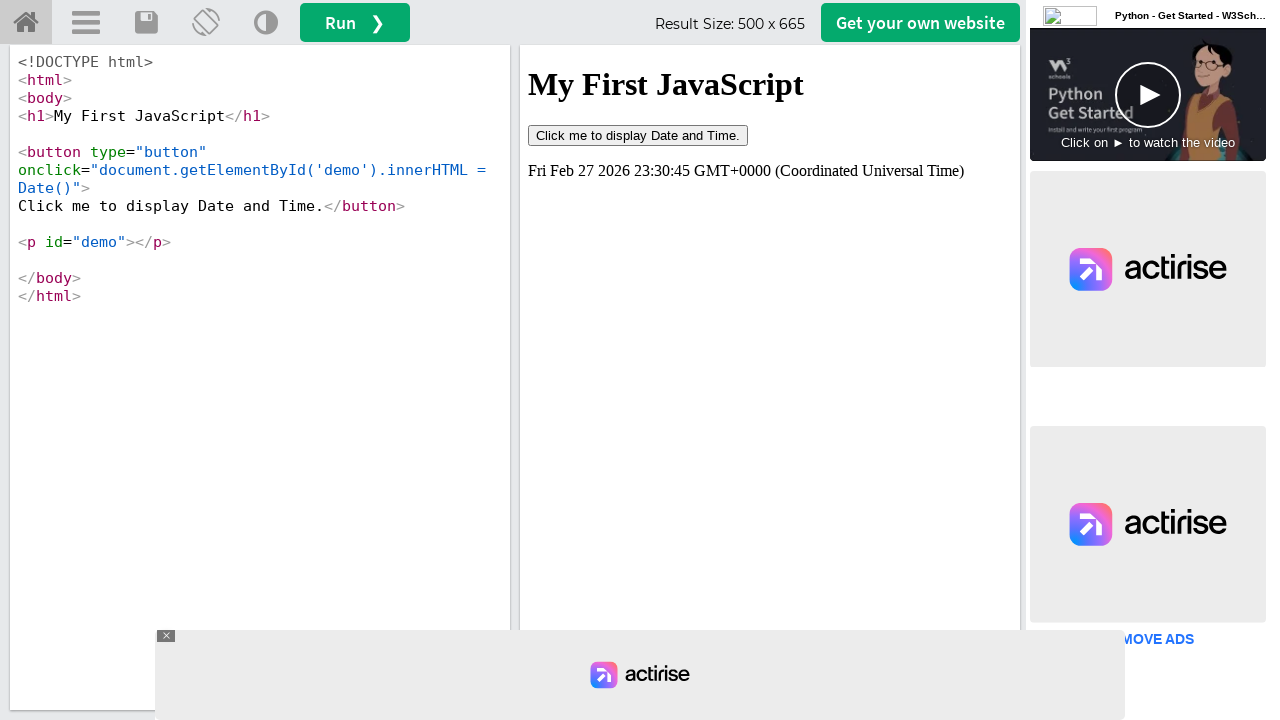

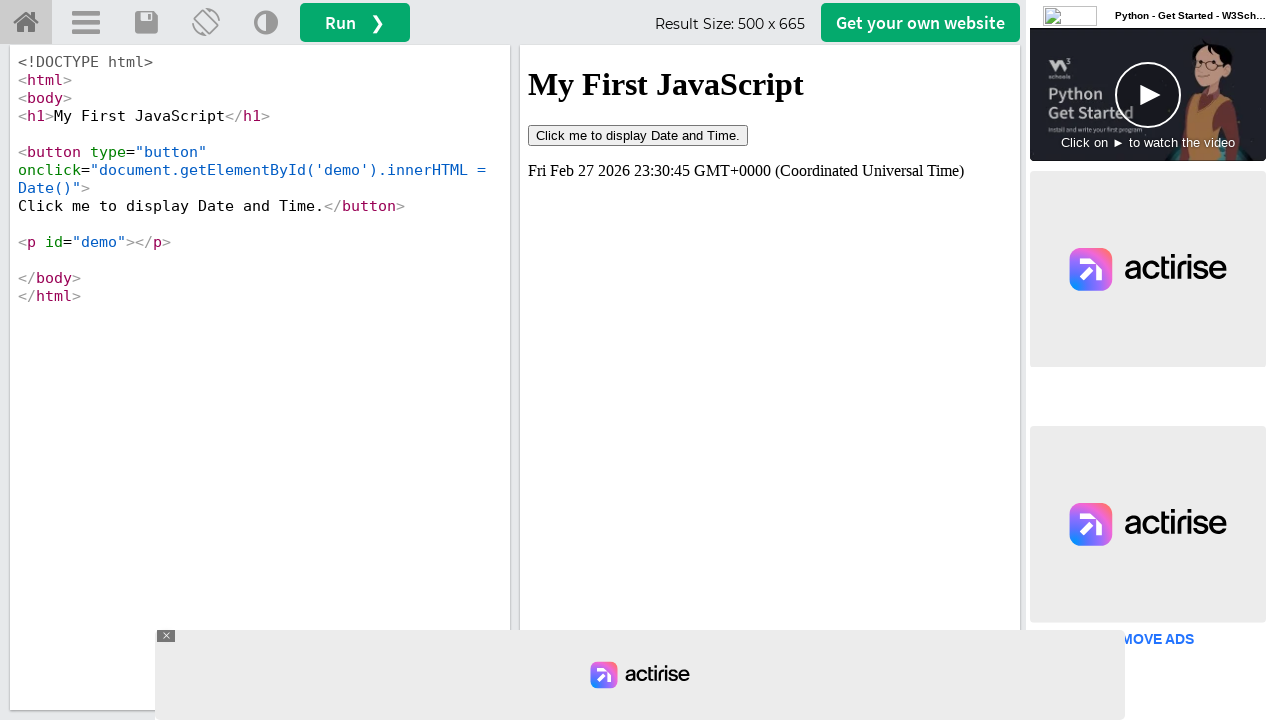